Navigates to Lazada mobile phone category, visits the first 5 product links, and scrolls through each product page to load content

Starting URL: https://www.lazada.vn/dien-thoai-di-dong/?spm=a2o4n.home.cate_1.1.47ee6afecemFB7

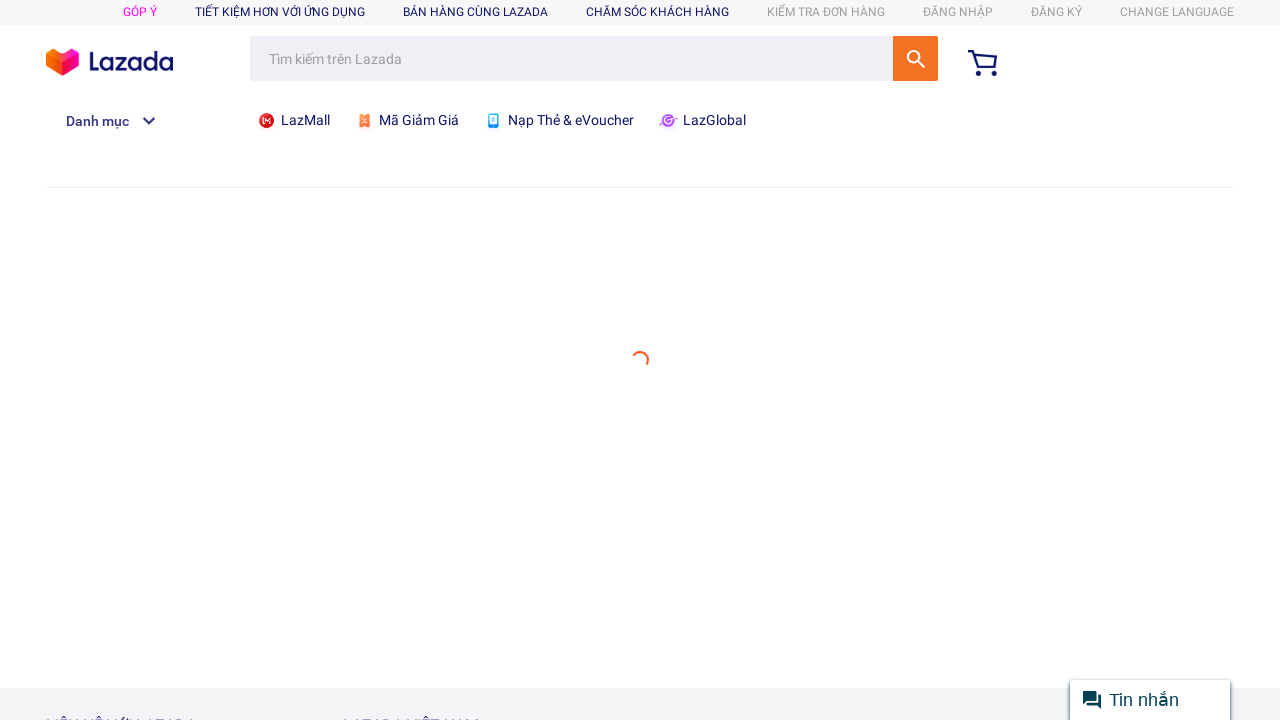

Scrolled page to position 1200 to load product listings
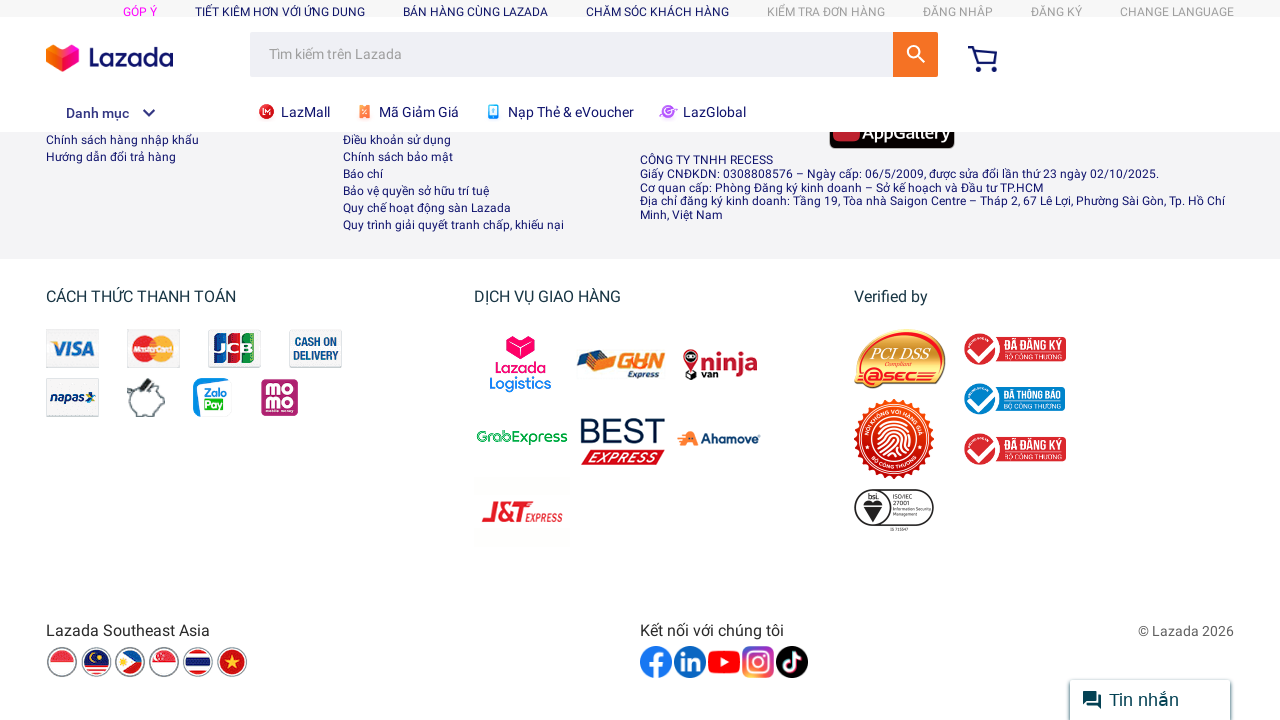

Waited 1 second for product listings to load
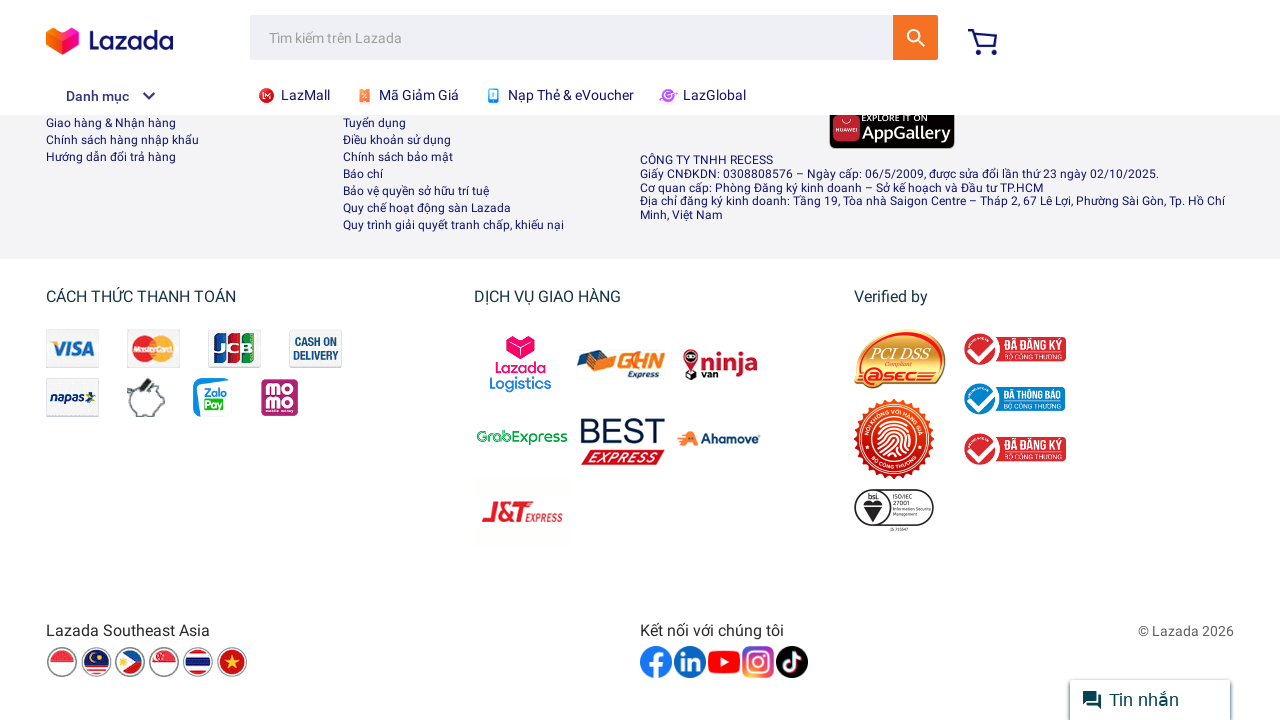

Retrieved first 5 product links from category page
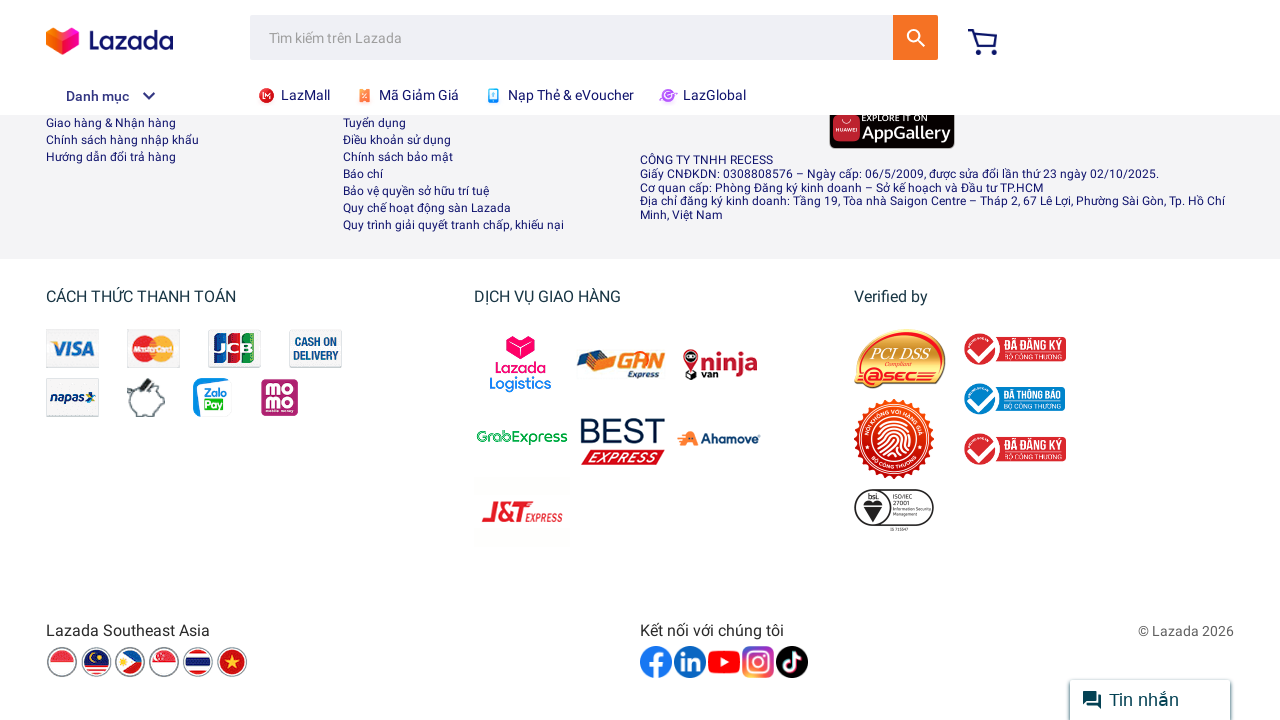

Extracted URLs from product links
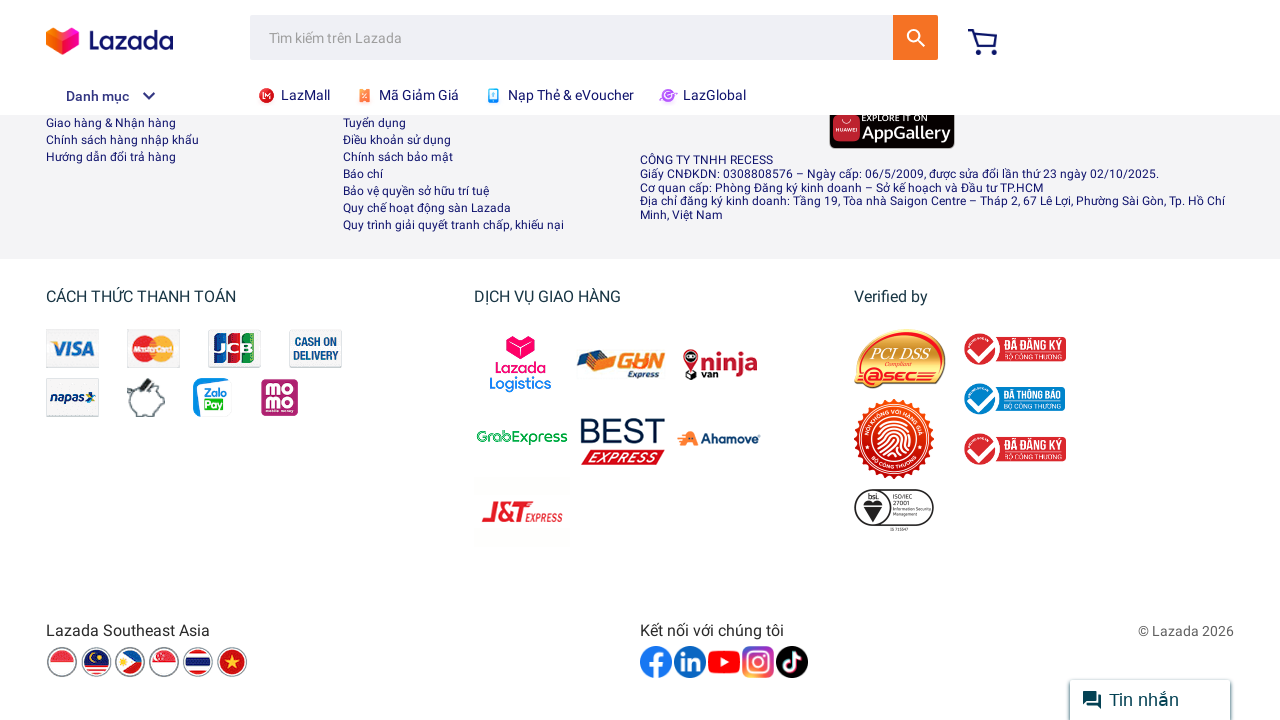

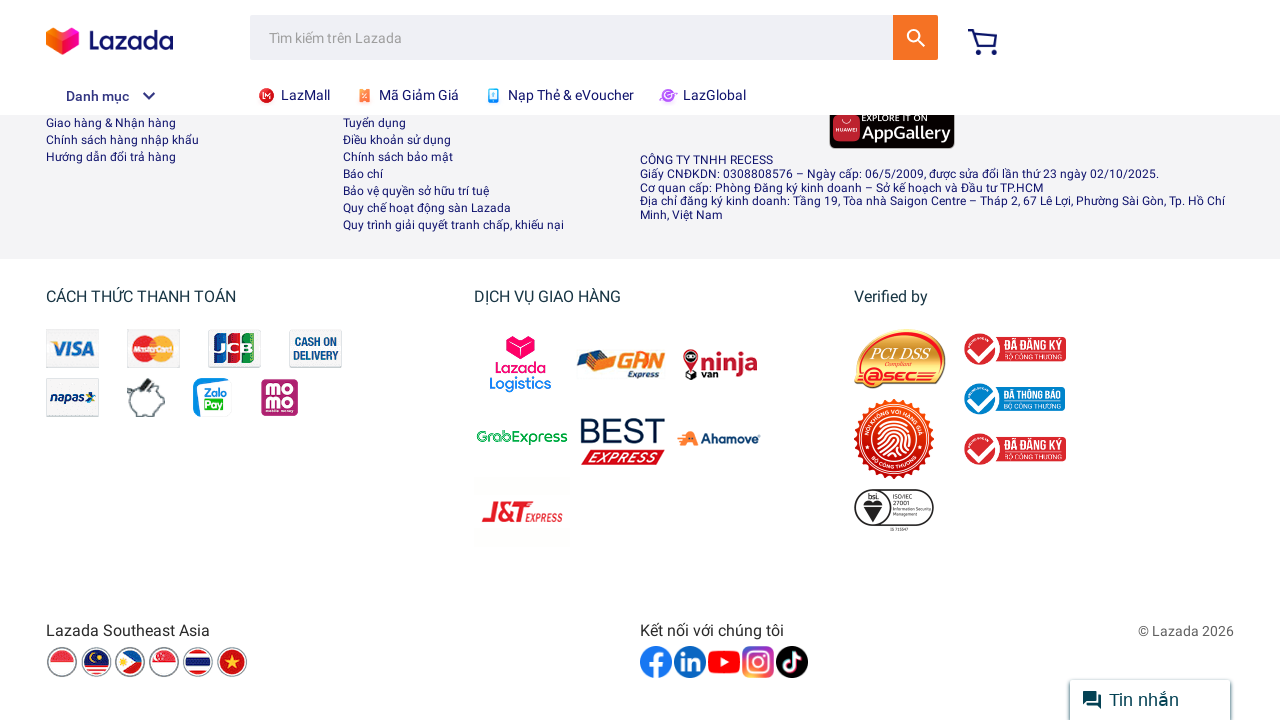